Tests table sorting on table2 with semantic class attributes by clicking the dues column header and verifying ascending sort

Starting URL: http://the-internet.herokuapp.com/tables

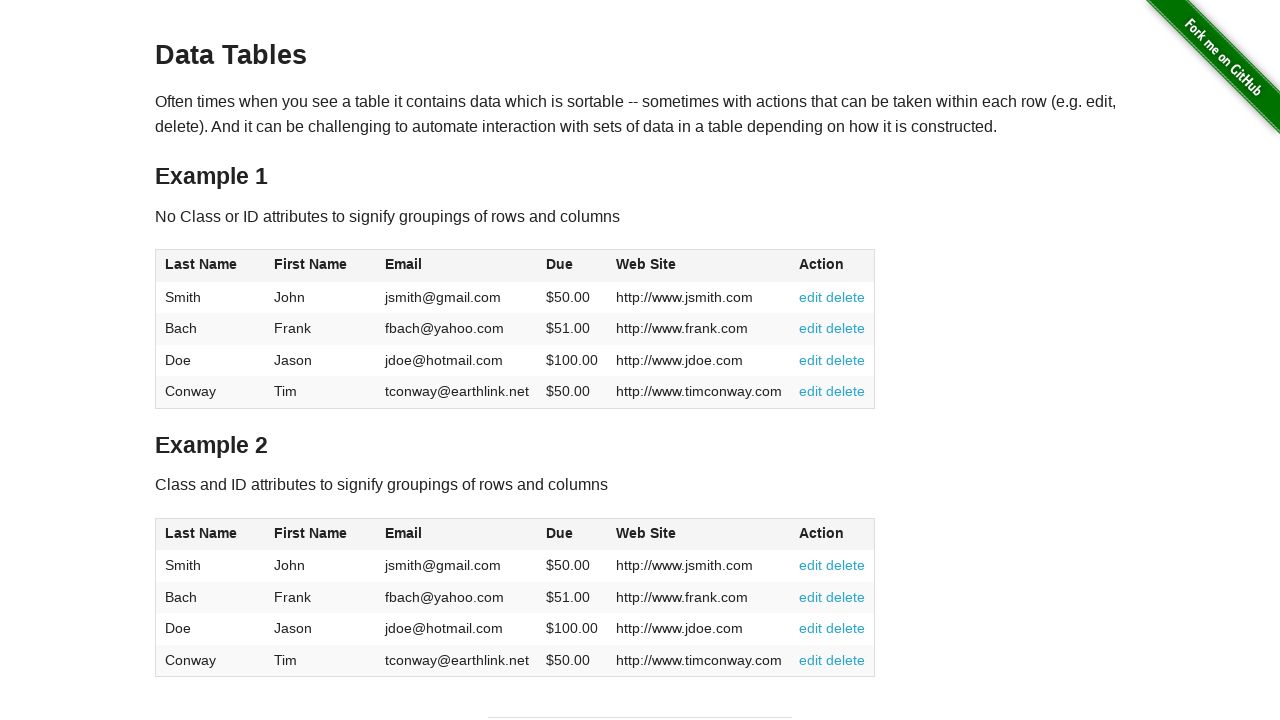

Clicked the Dues column header in table2 to sort at (560, 533) on #table2 thead .dues
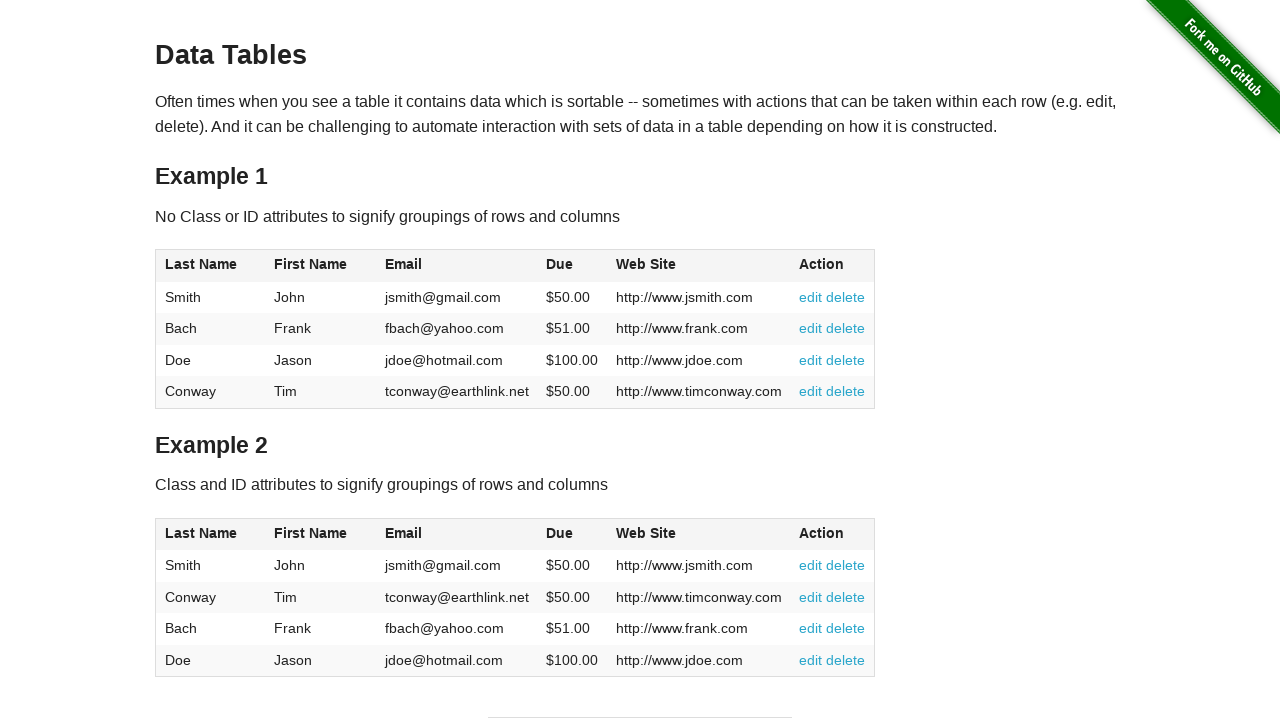

Verified Dues column loaded in table2 tbody and table is sorted in ascending order
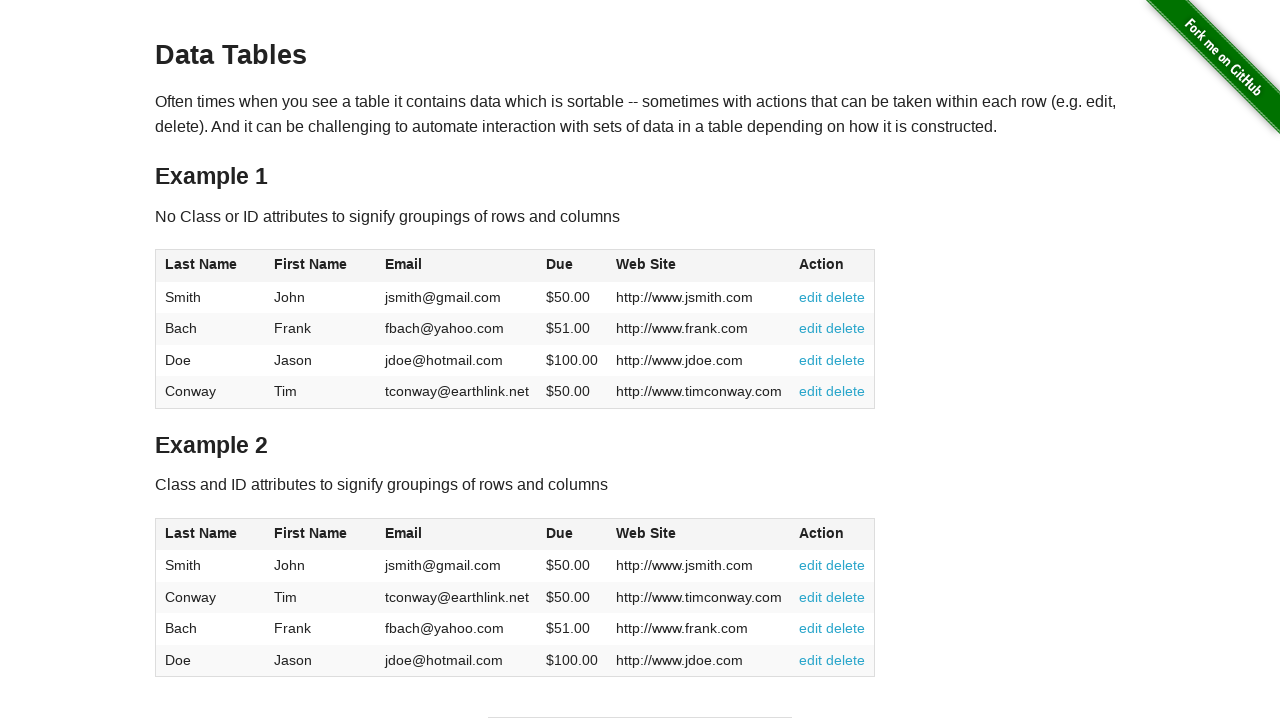

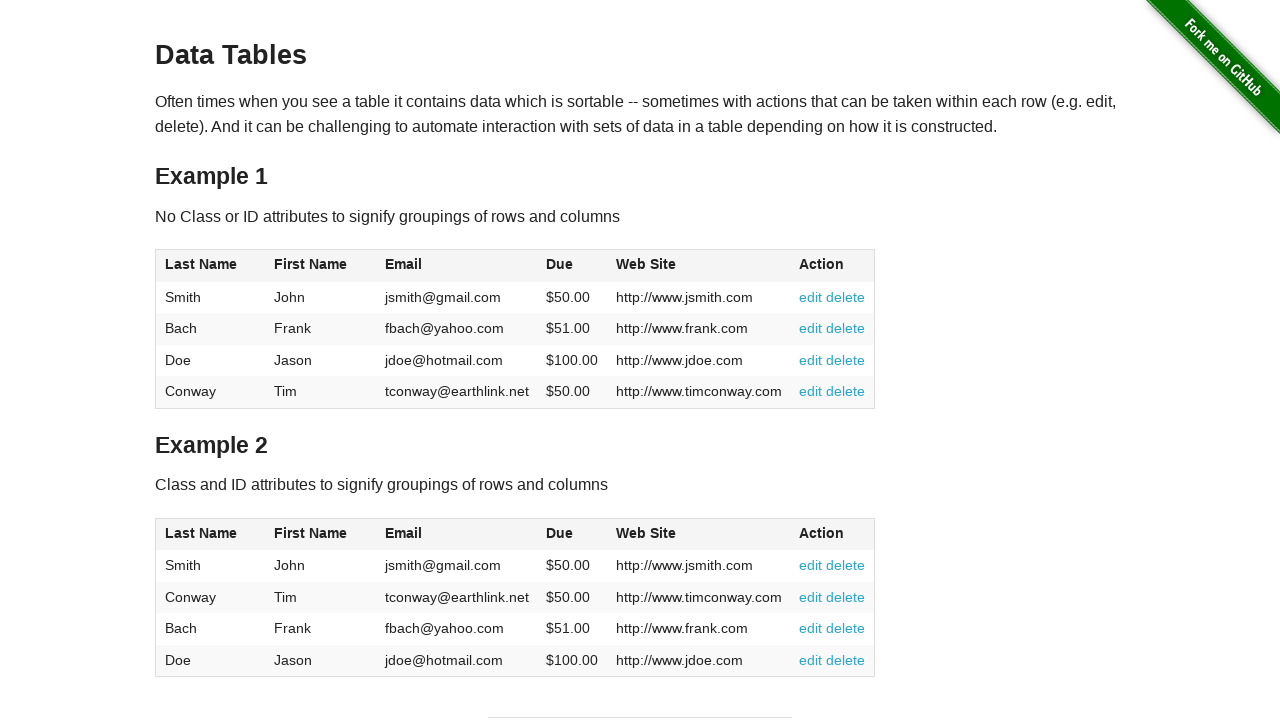